Tests that the todo counter displays the correct number of items

Starting URL: https://demo.playwright.dev/todomvc

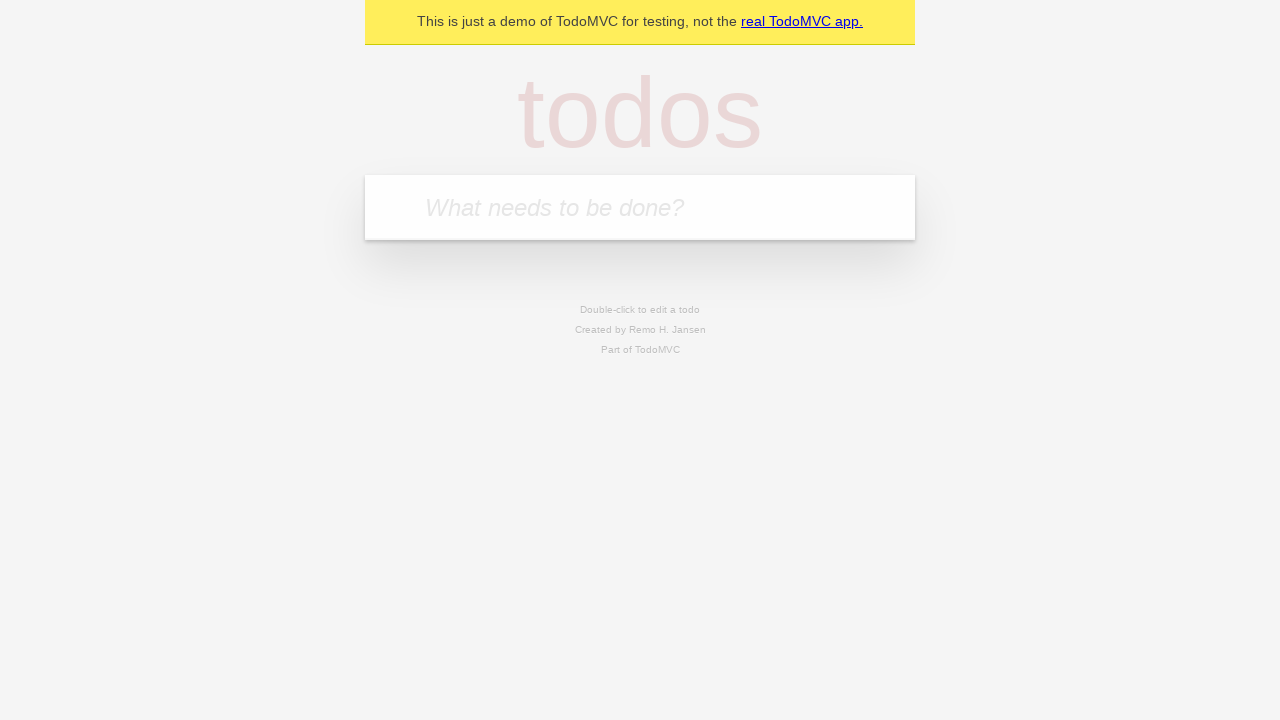

Filled new todo input with 'buy some cheese' on .new-todo
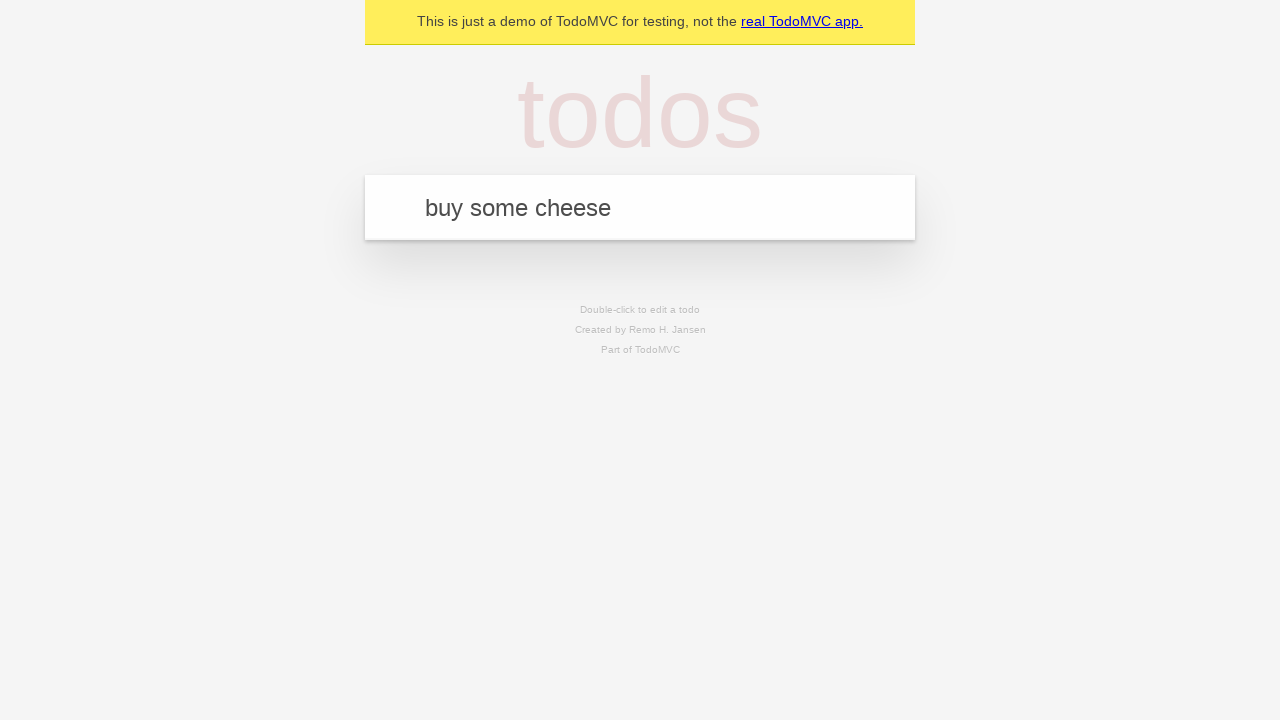

Pressed Enter to add first todo item on .new-todo
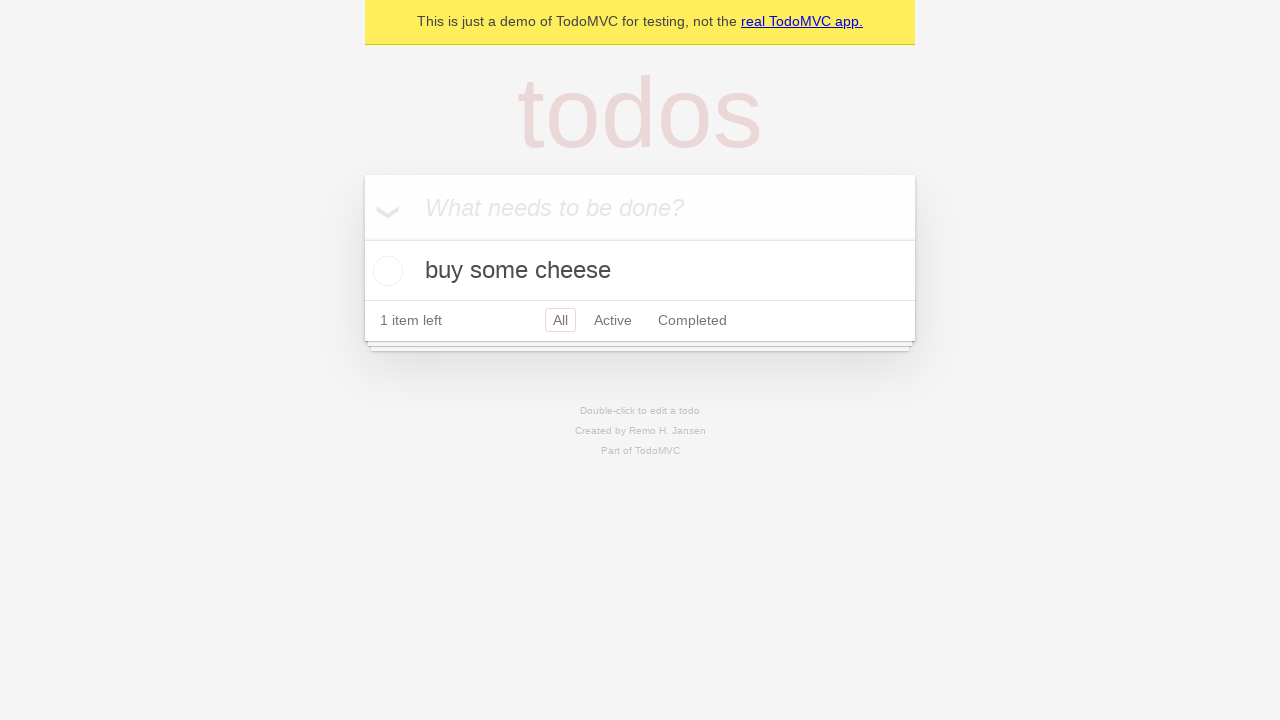

Todo counter element loaded
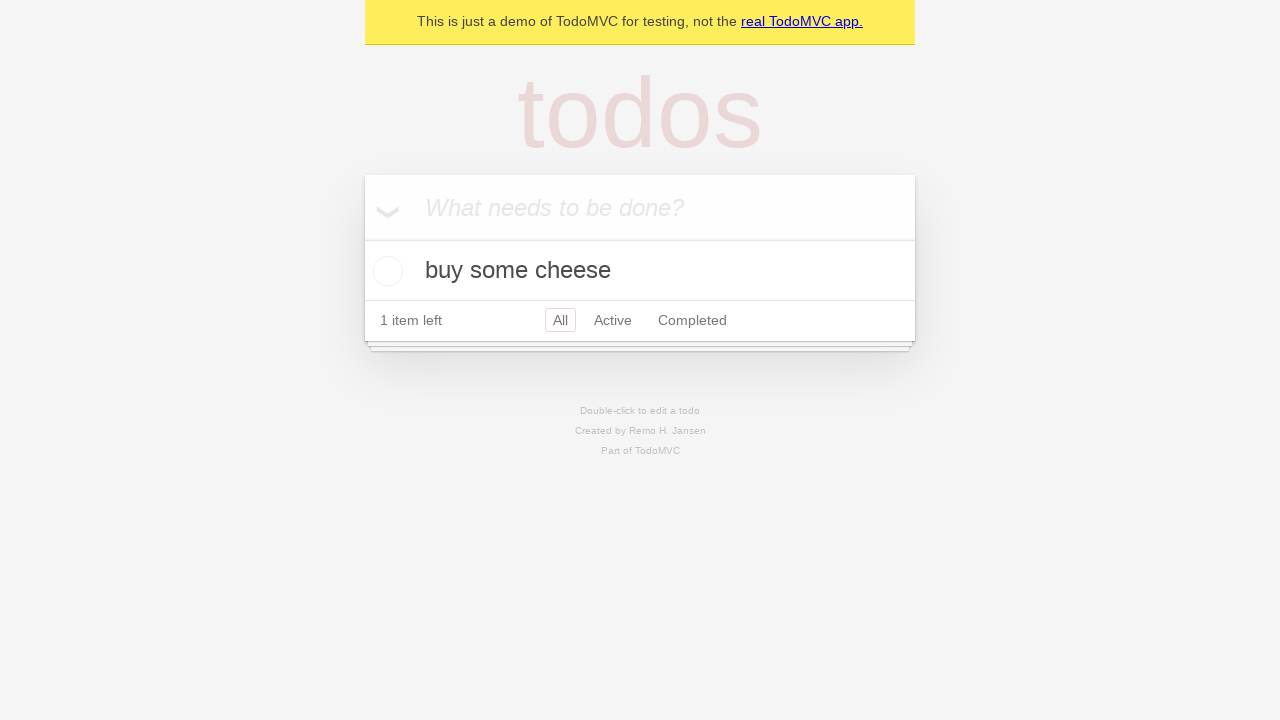

Filled new todo input with 'feed the cat' on .new-todo
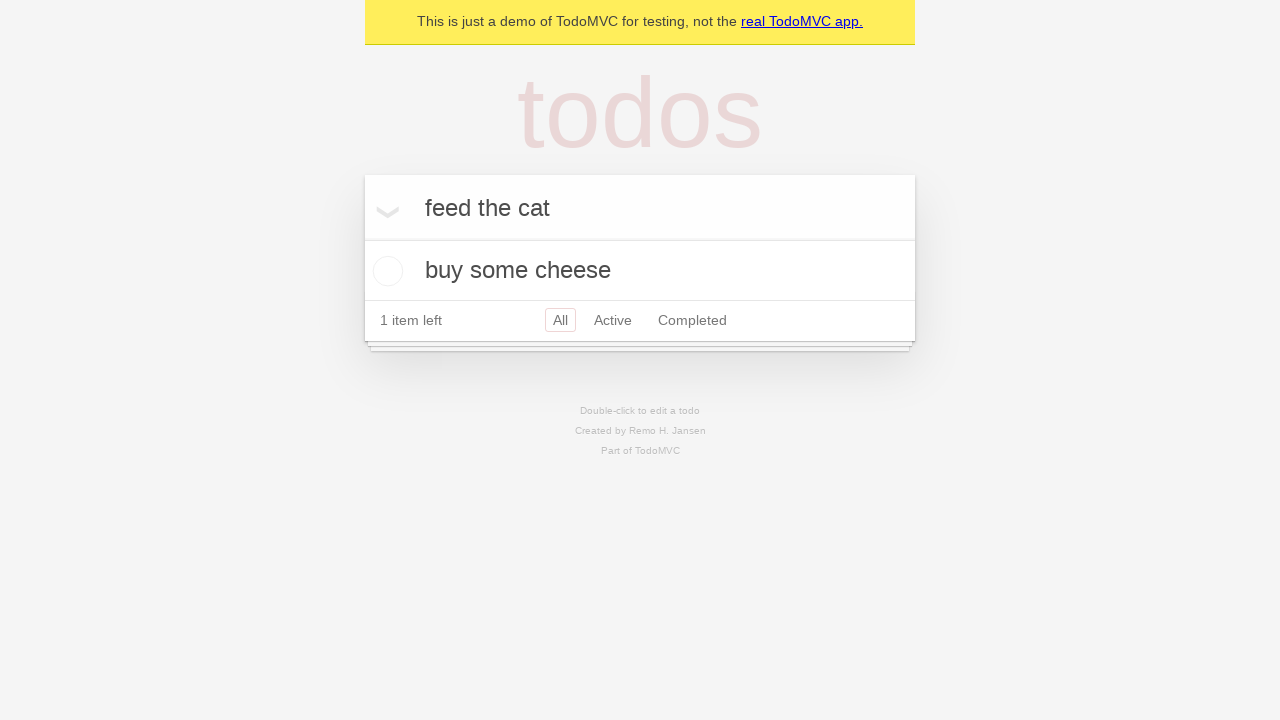

Pressed Enter to add second todo item on .new-todo
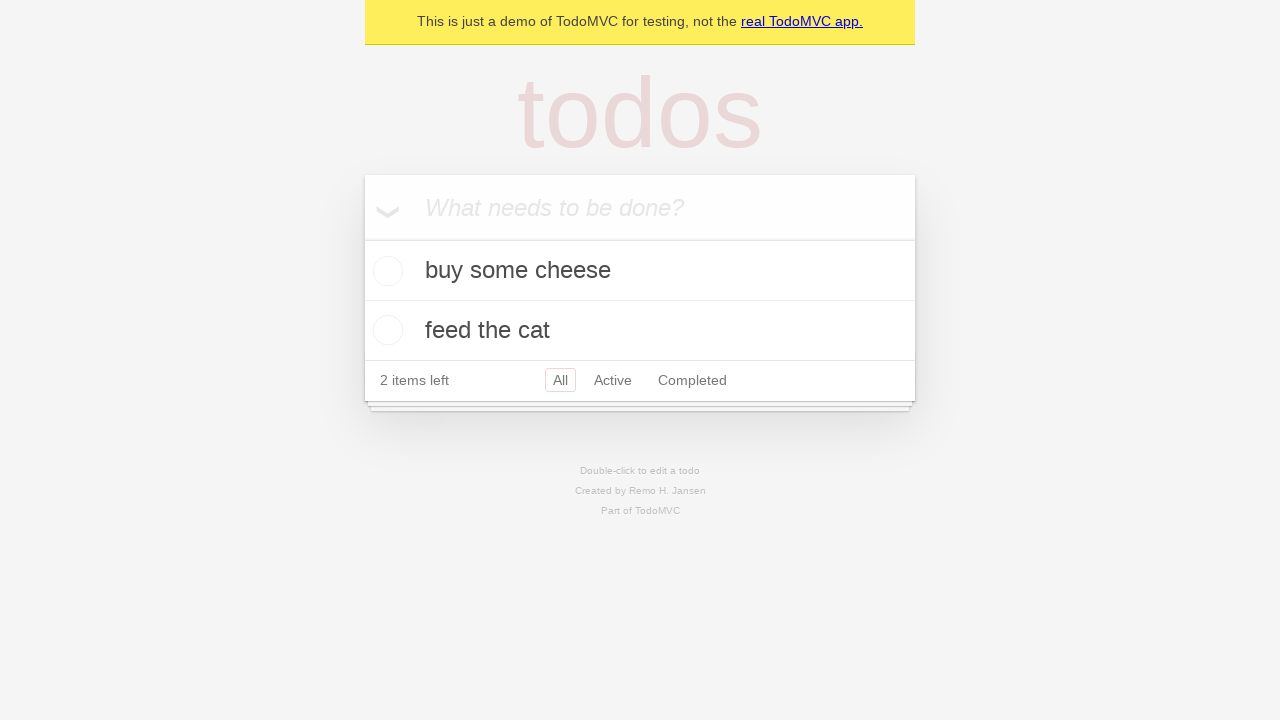

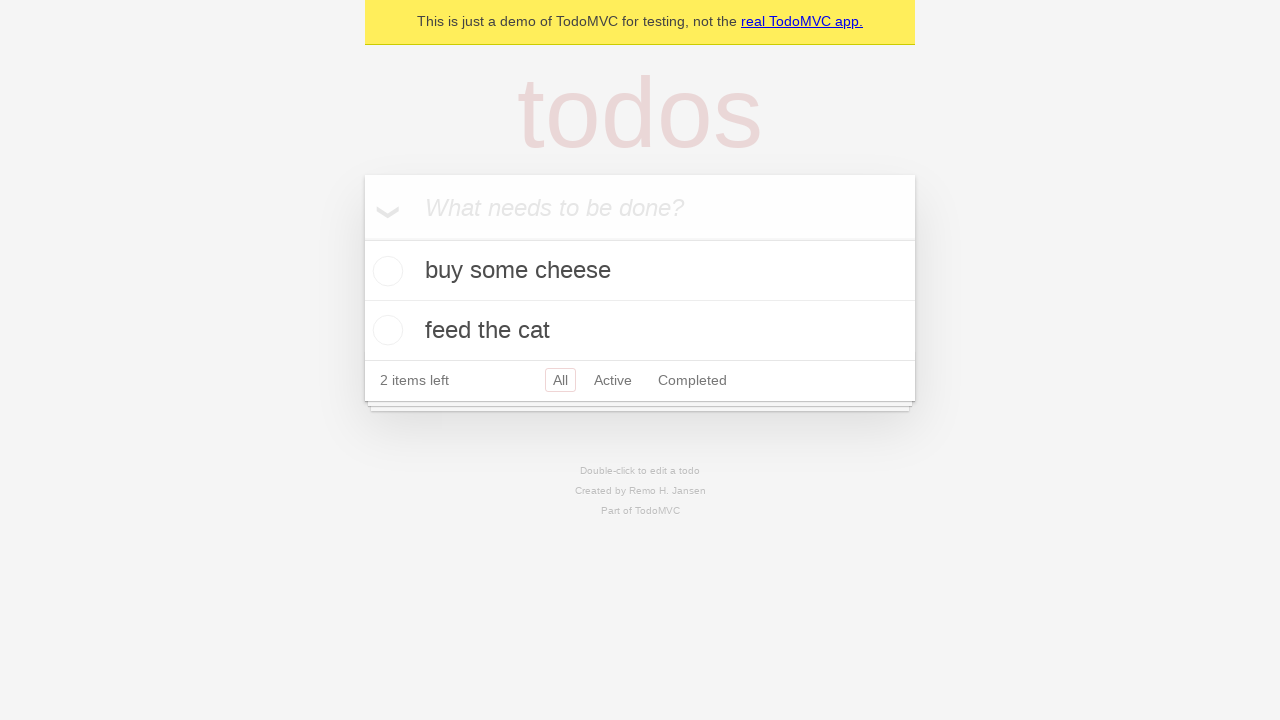